Tests nested iframe navigation by clicking on nested frames link, switching through parent and child frames, and reading text content from the left frame.

Starting URL: https://the-internet.herokuapp.com/frames

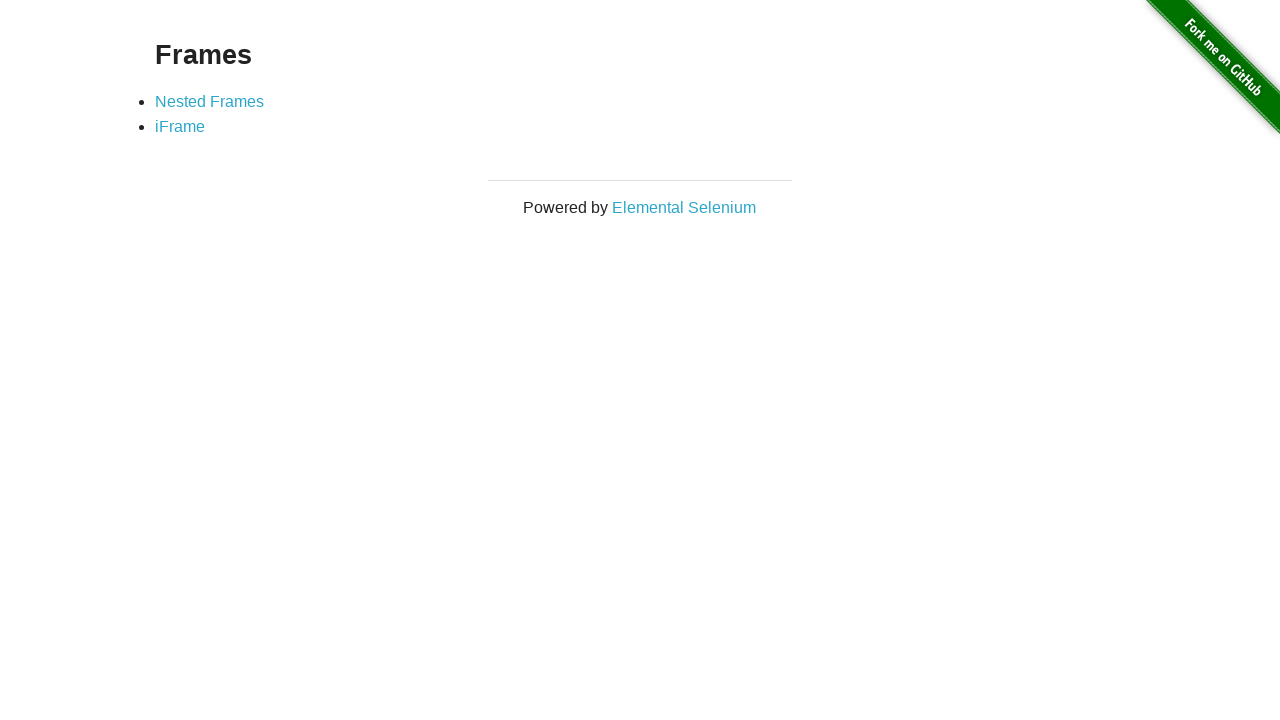

Clicked on nested frames link at (210, 101) on a[href='/nested_frames']
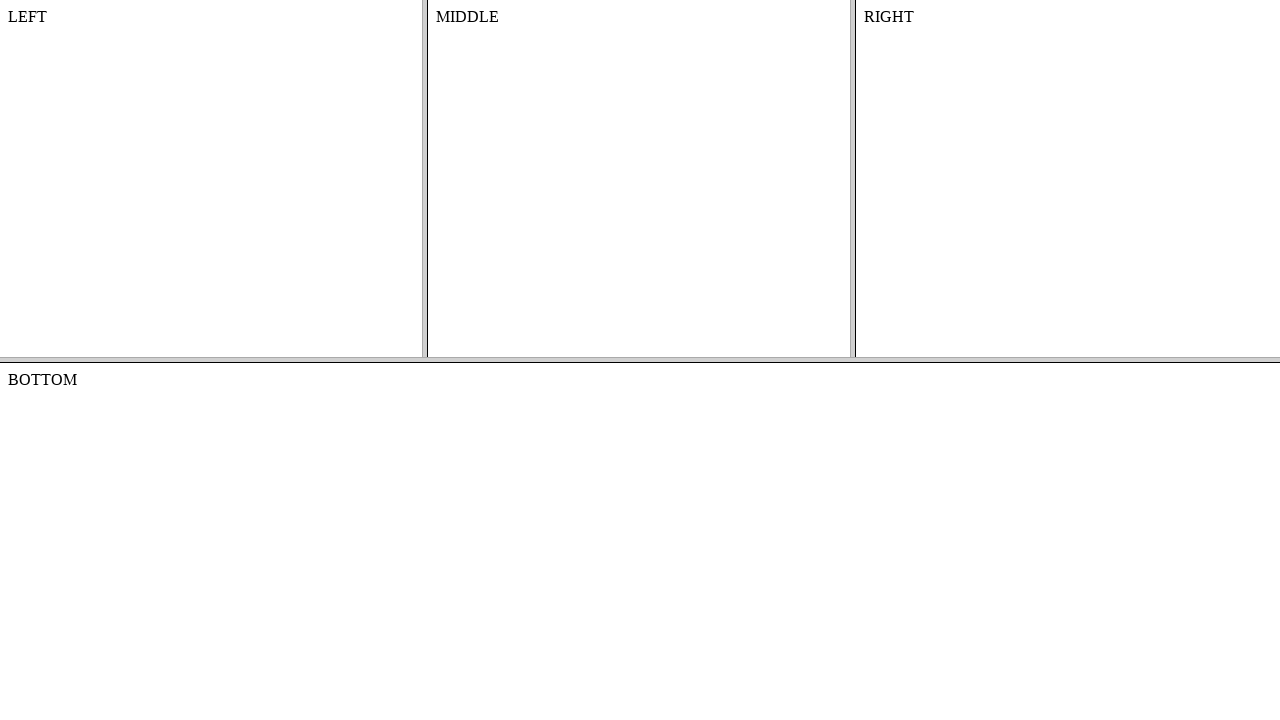

Waited for nested frames page to load
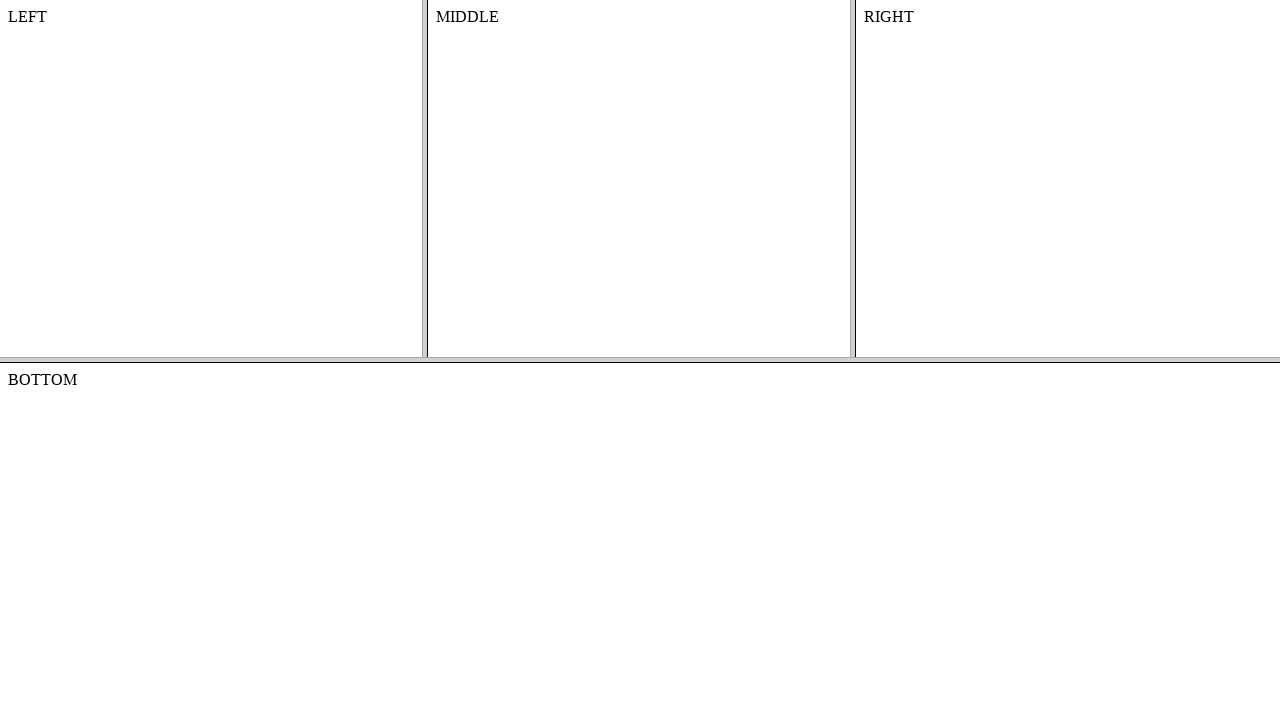

Located and switched to top frame
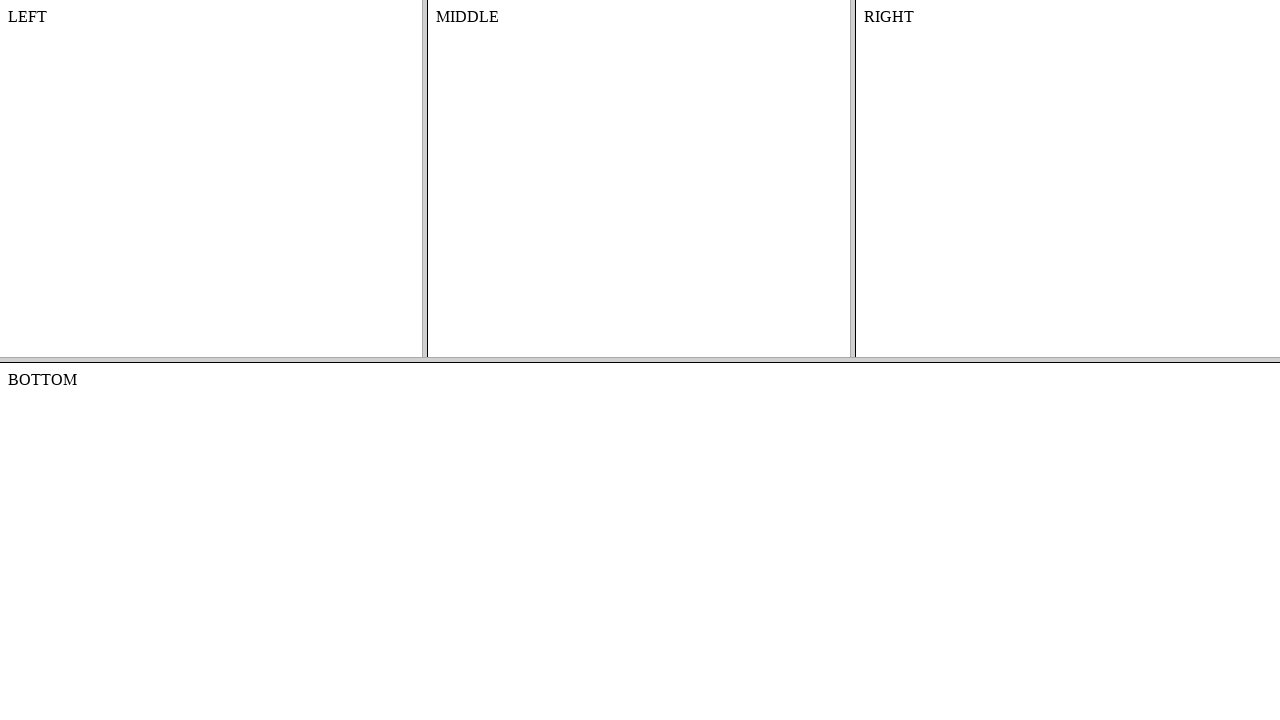

Located left frame within top frame
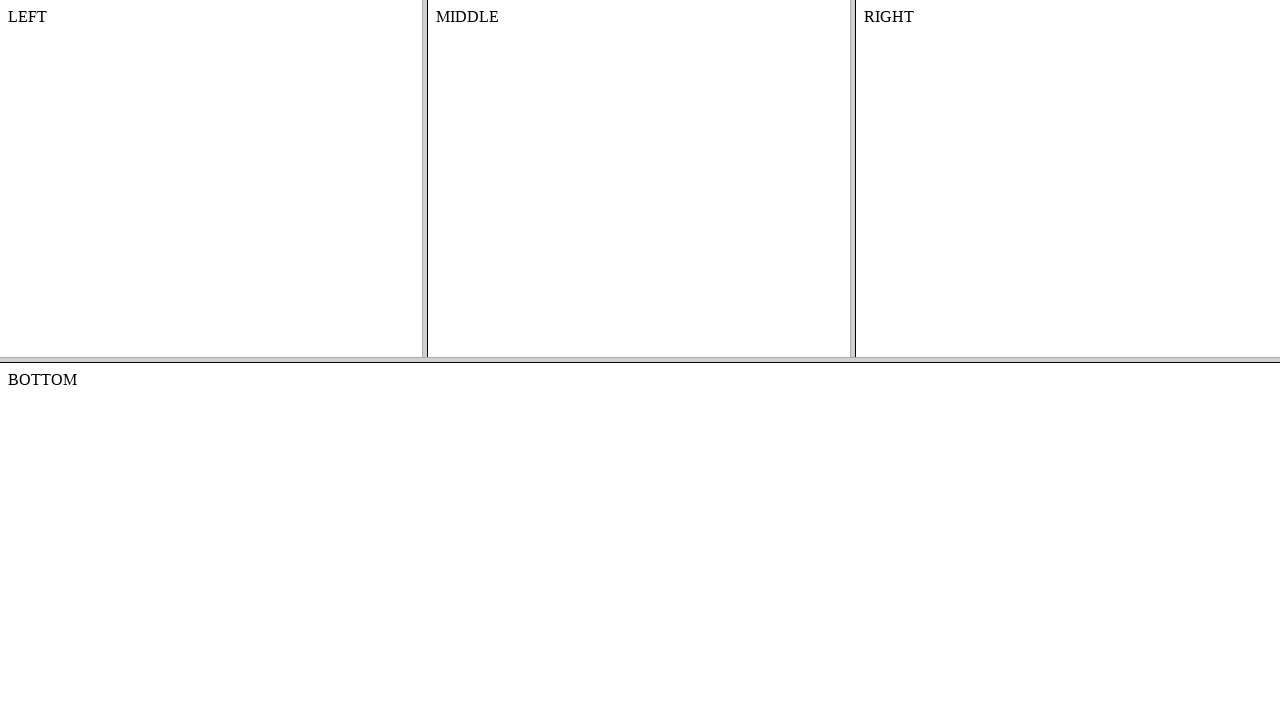

Retrieved text content from left frame: '
    LEFT
    

'
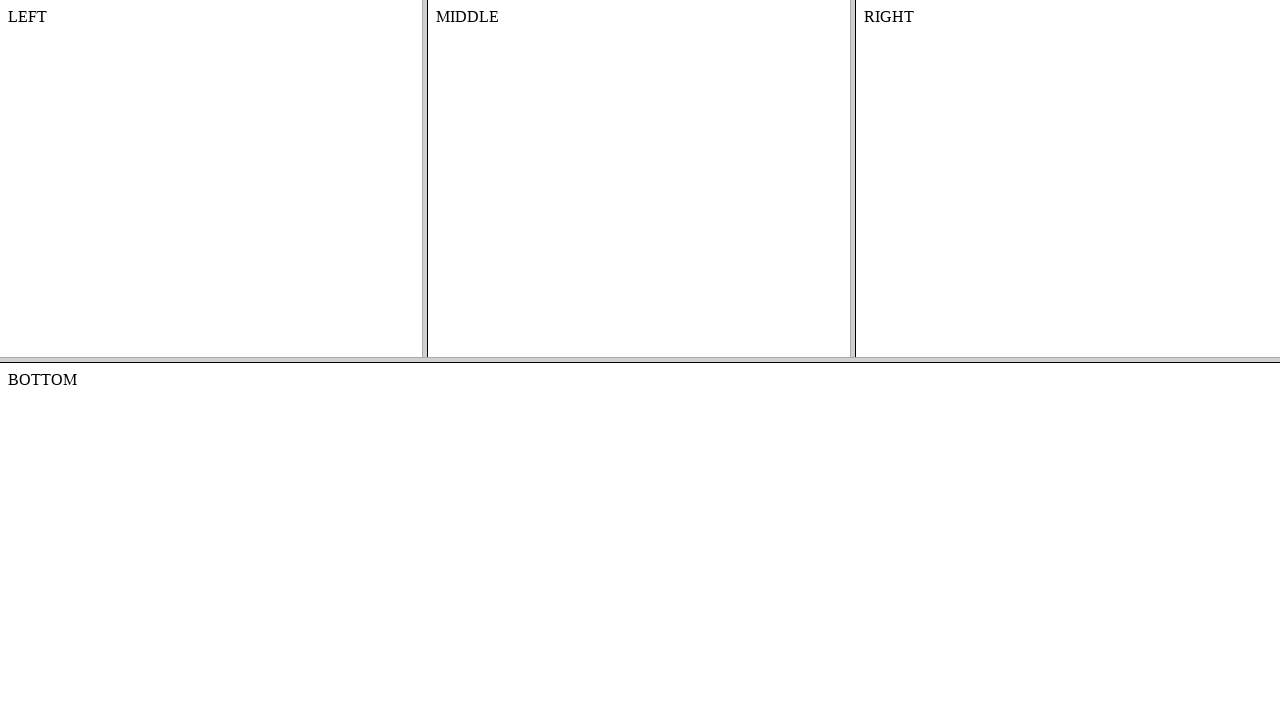

Navigated back to frames page
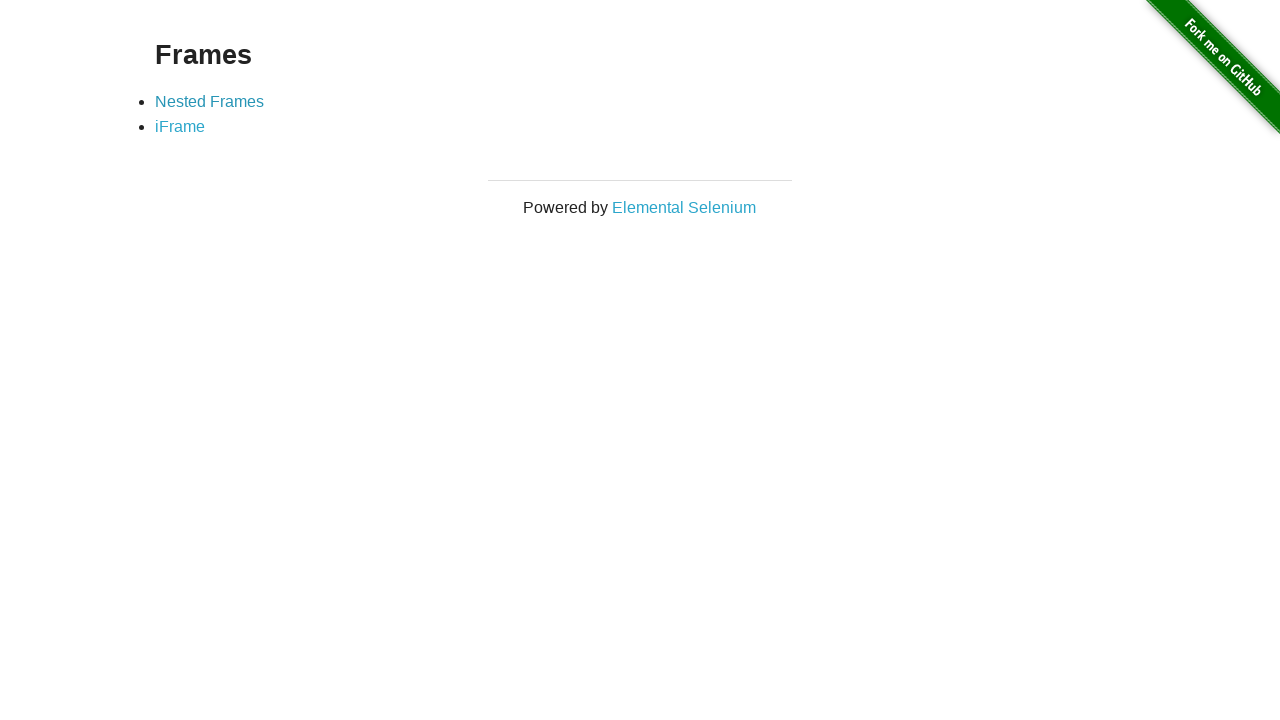

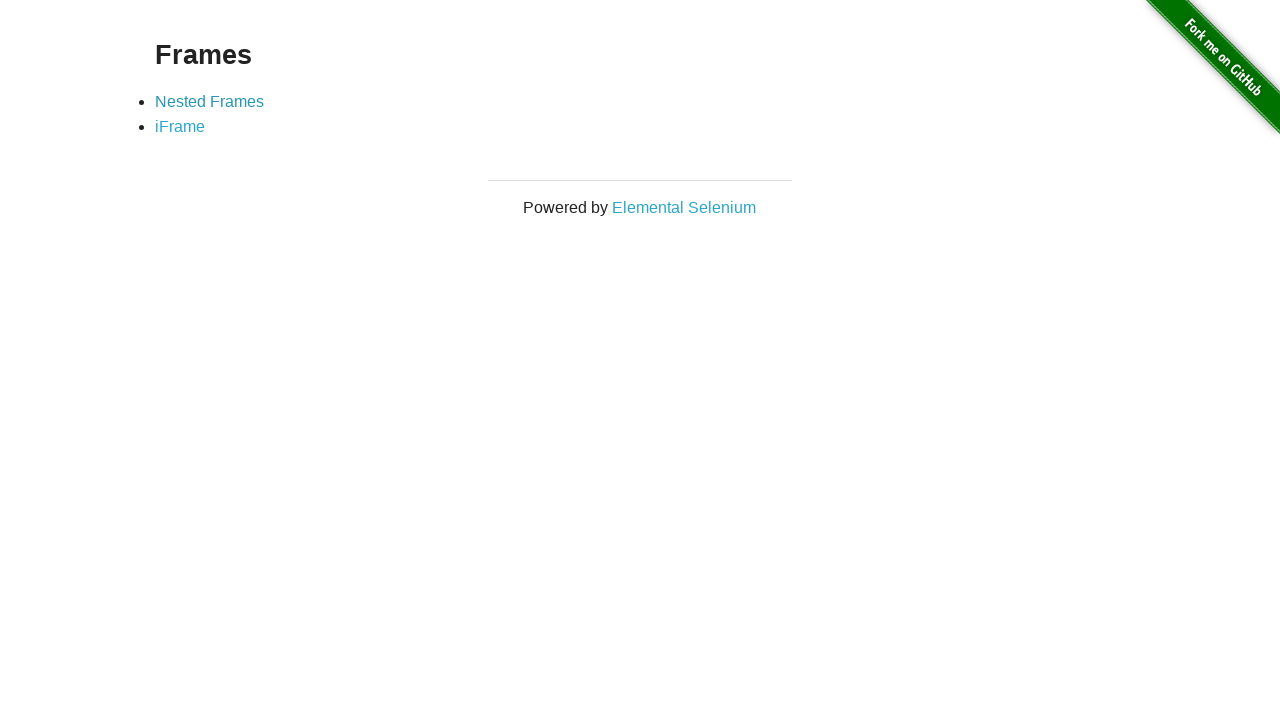